Tests a bank transfer form with custom polling function to verify receipt number appears after transfer

Starting URL: http://agileway.com.au/demo/netbank

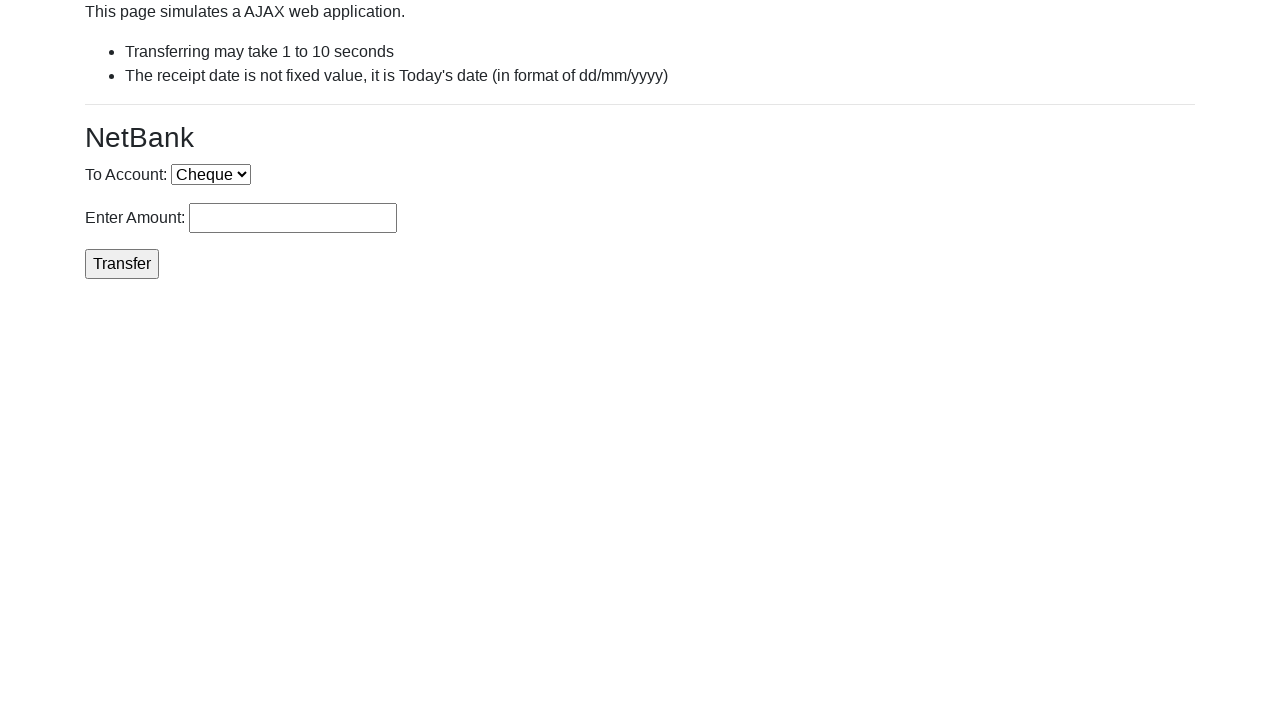

Selected 'Cheque' from account dropdown on select[name='account']
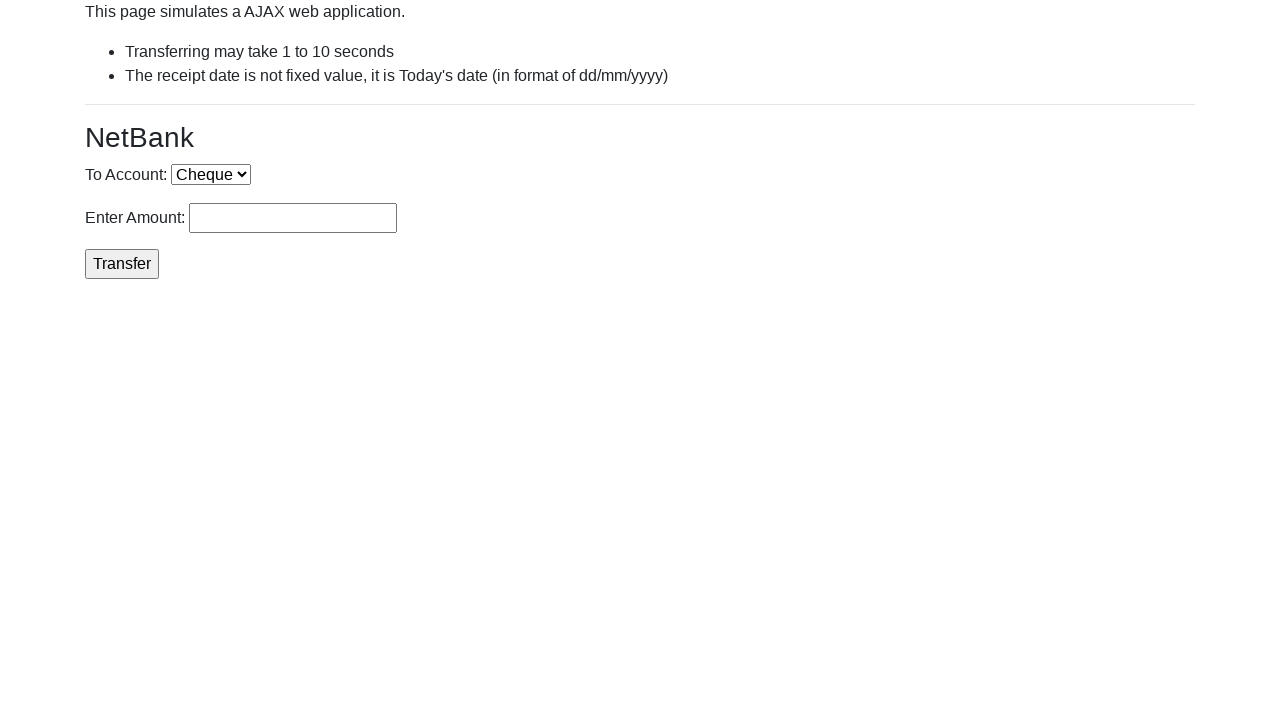

Entered transfer amount of 250 on #rcptAmount
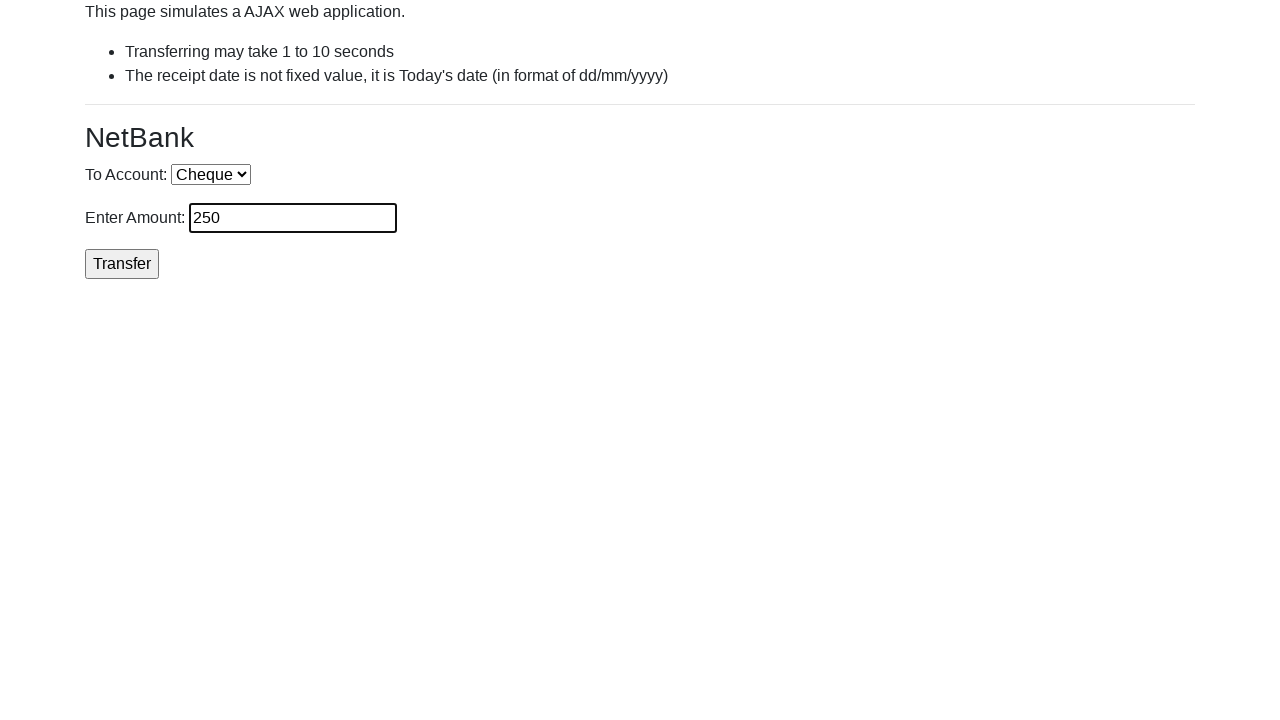

Clicked Transfer button to initiate bank transfer at (122, 264) on input[value='Transfer']
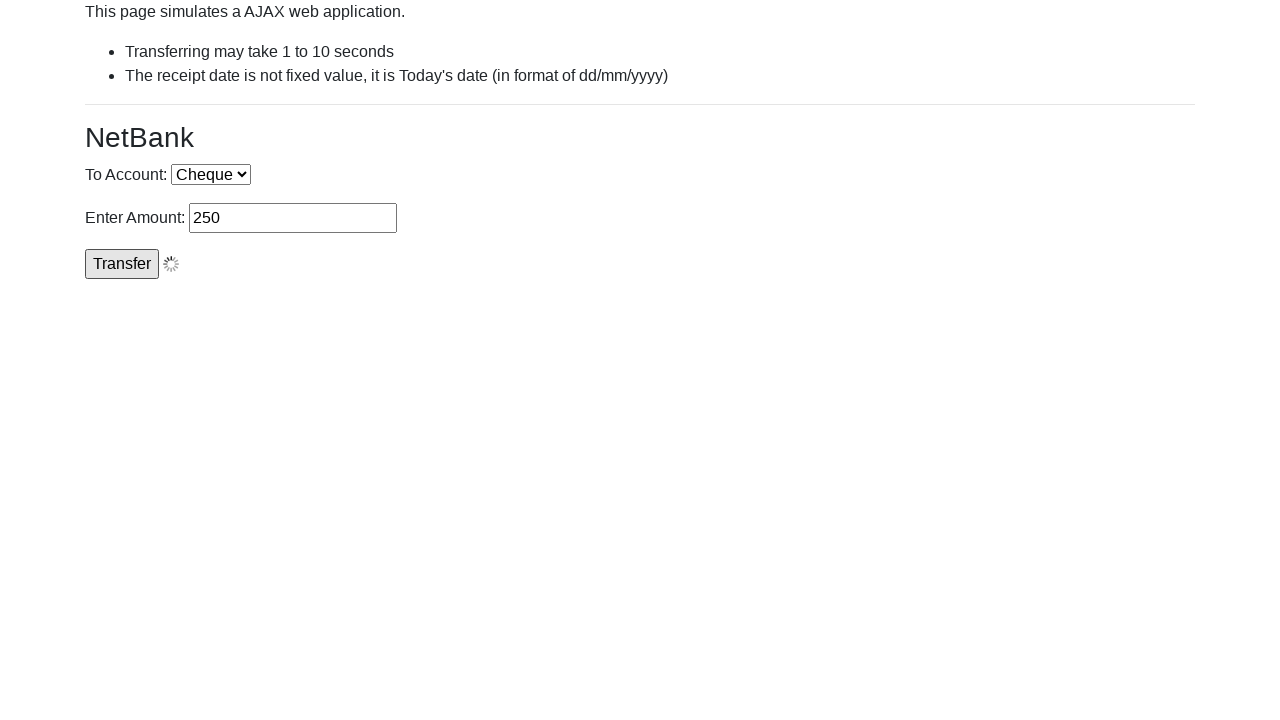

Receipt number appeared after transfer using custom polling function
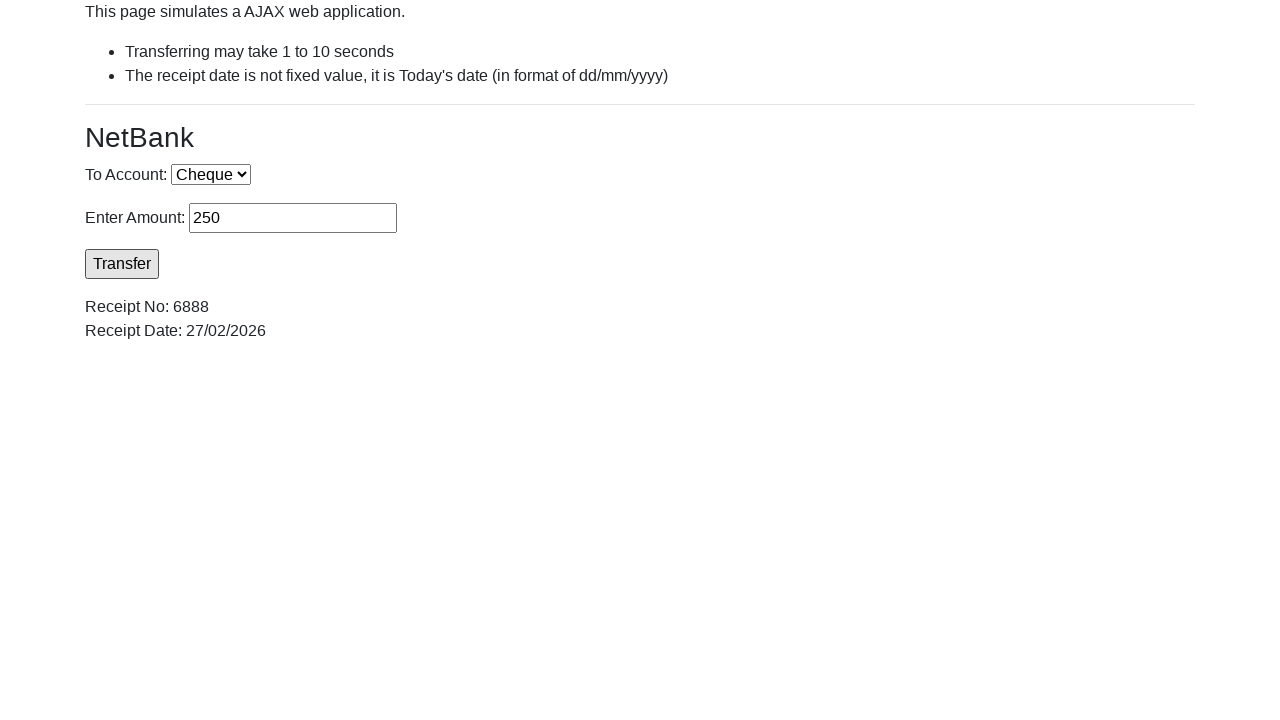

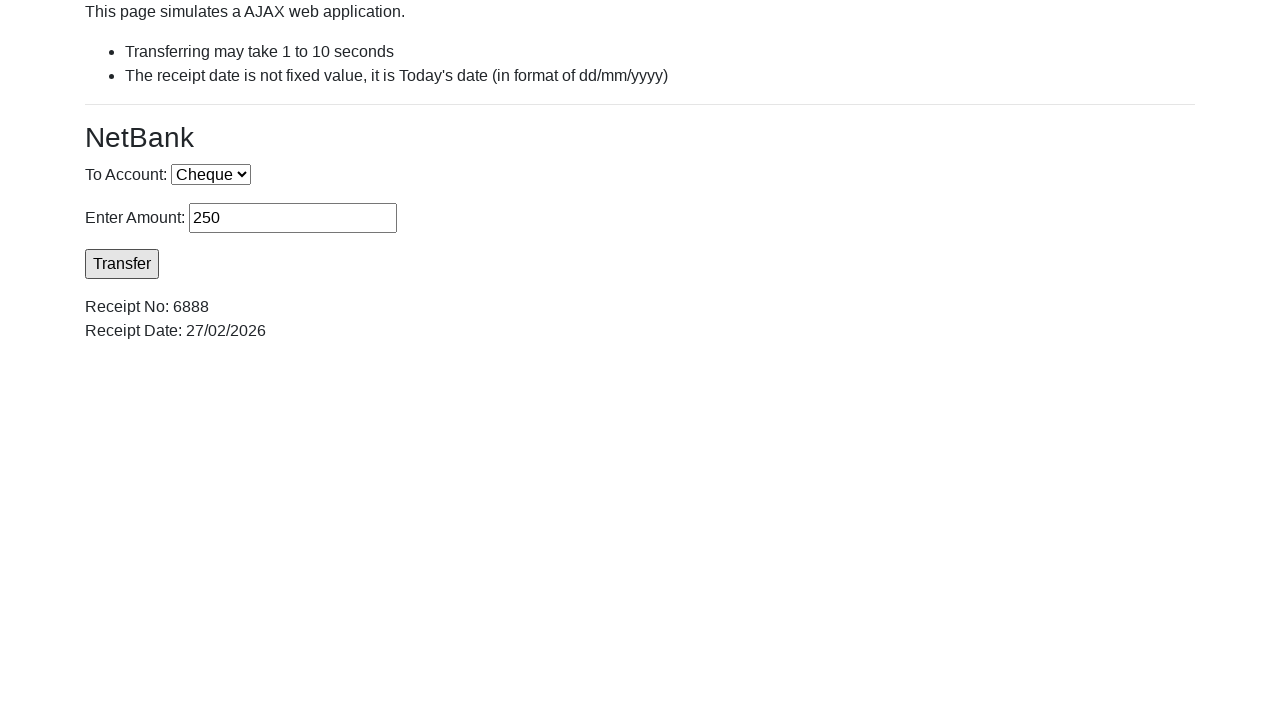